Tests JavaScript alert handling by clicking a button that triggers an alert, accepting the alert, and verifying the result message displays "You successfully clicked an alert"

Starting URL: https://the-internet.herokuapp.com/javascript_alerts

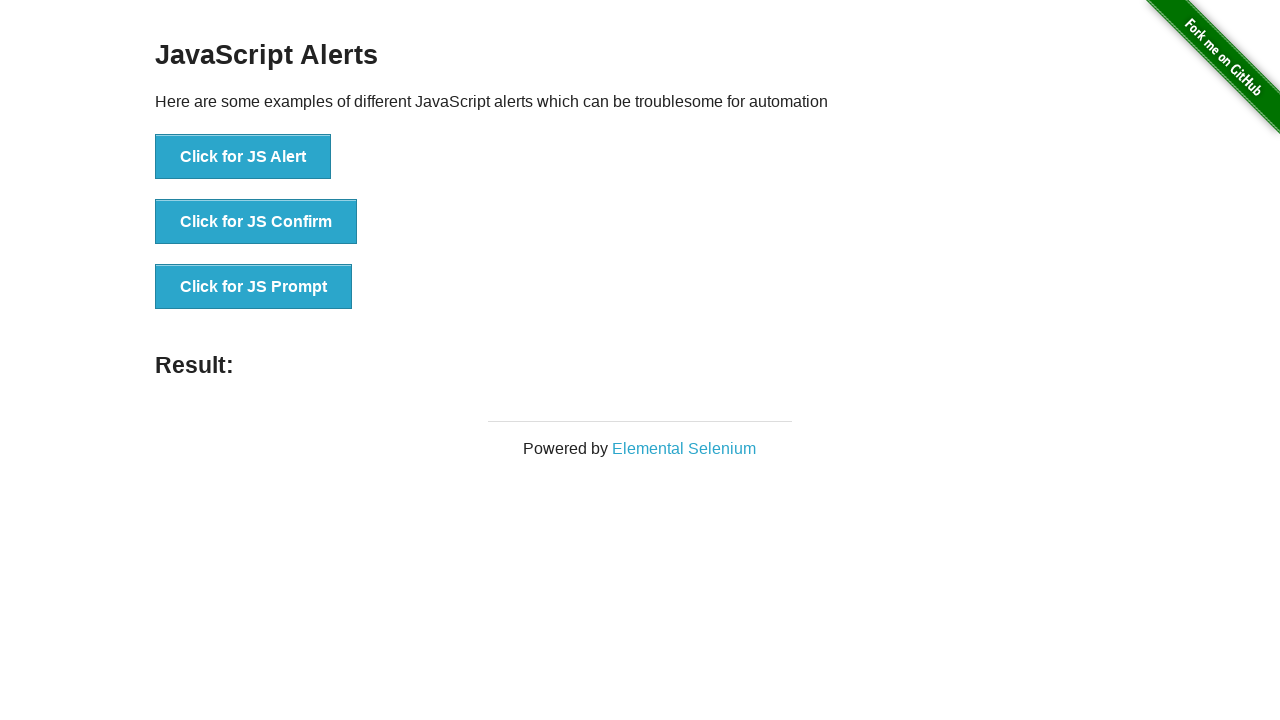

Clicked the 'Click for JS Alert' button to trigger JavaScript alert at (243, 157) on xpath=//*[text()='Click for JS Alert']
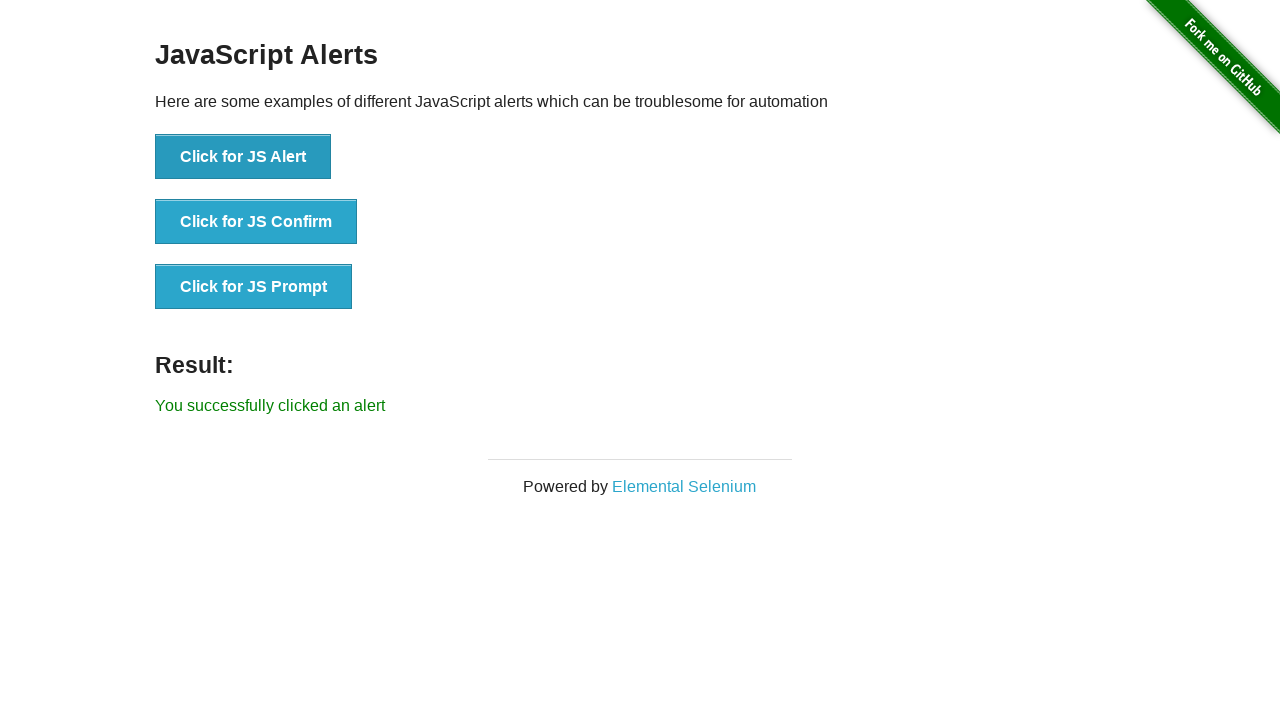

Set up dialog handler to accept alerts
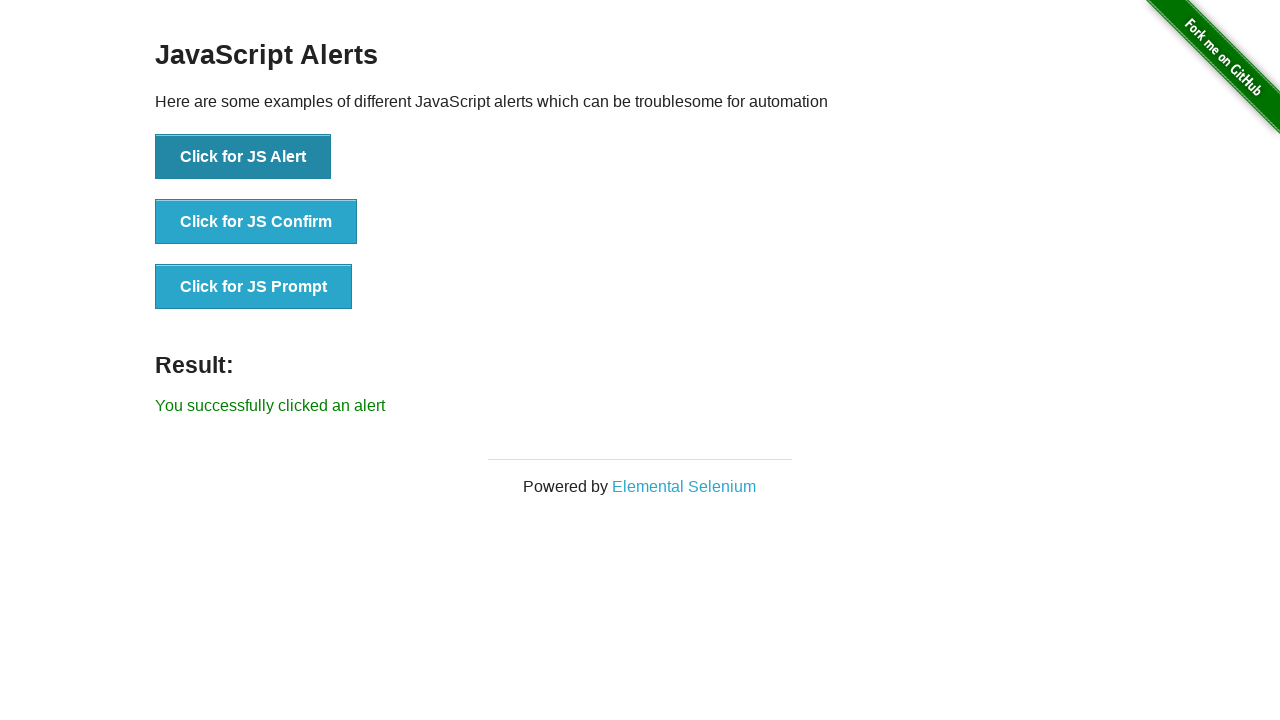

Clicked the 'Click for JS Alert' button again to trigger alert with handler active at (243, 157) on xpath=//*[text()='Click for JS Alert']
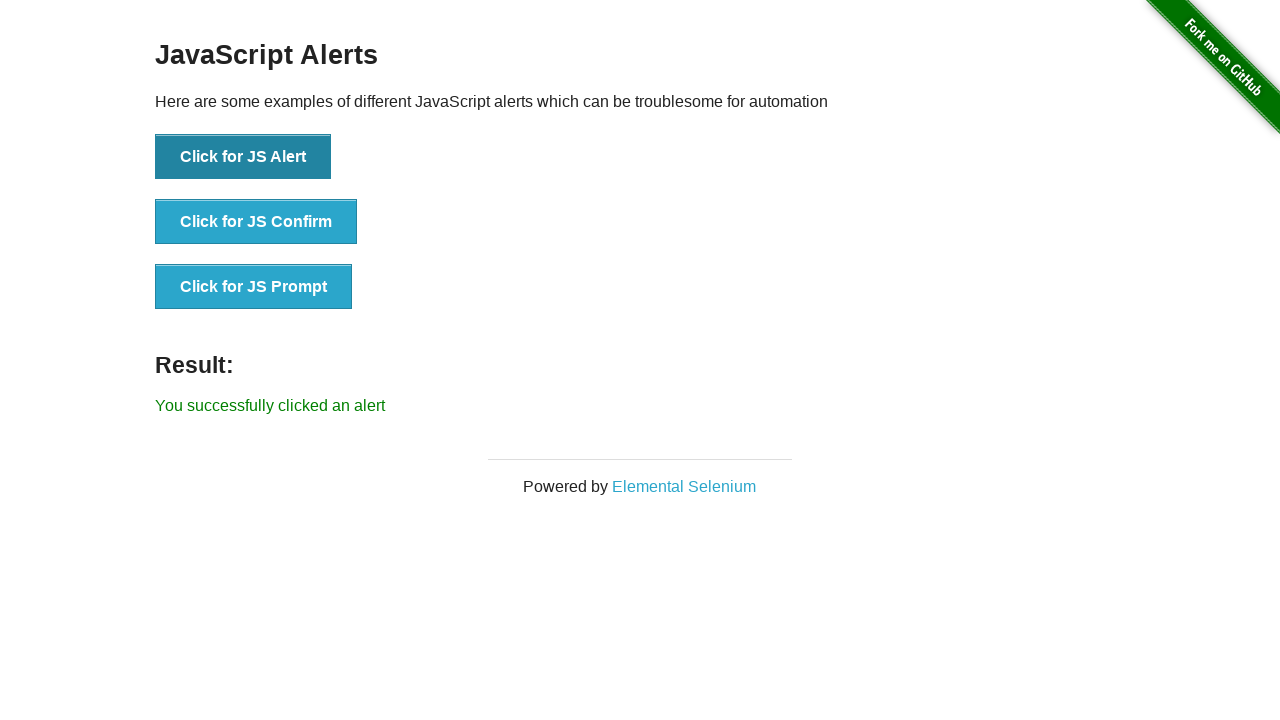

Waited for result message element to appear
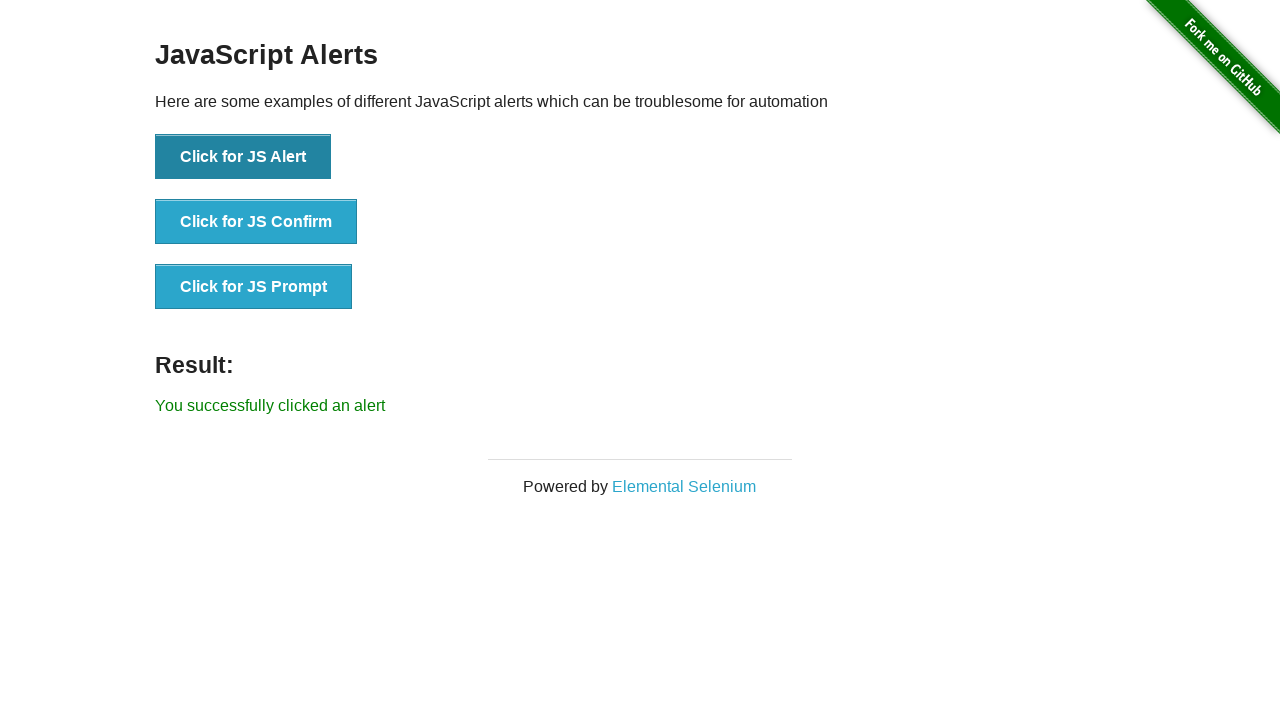

Retrieved result message text content
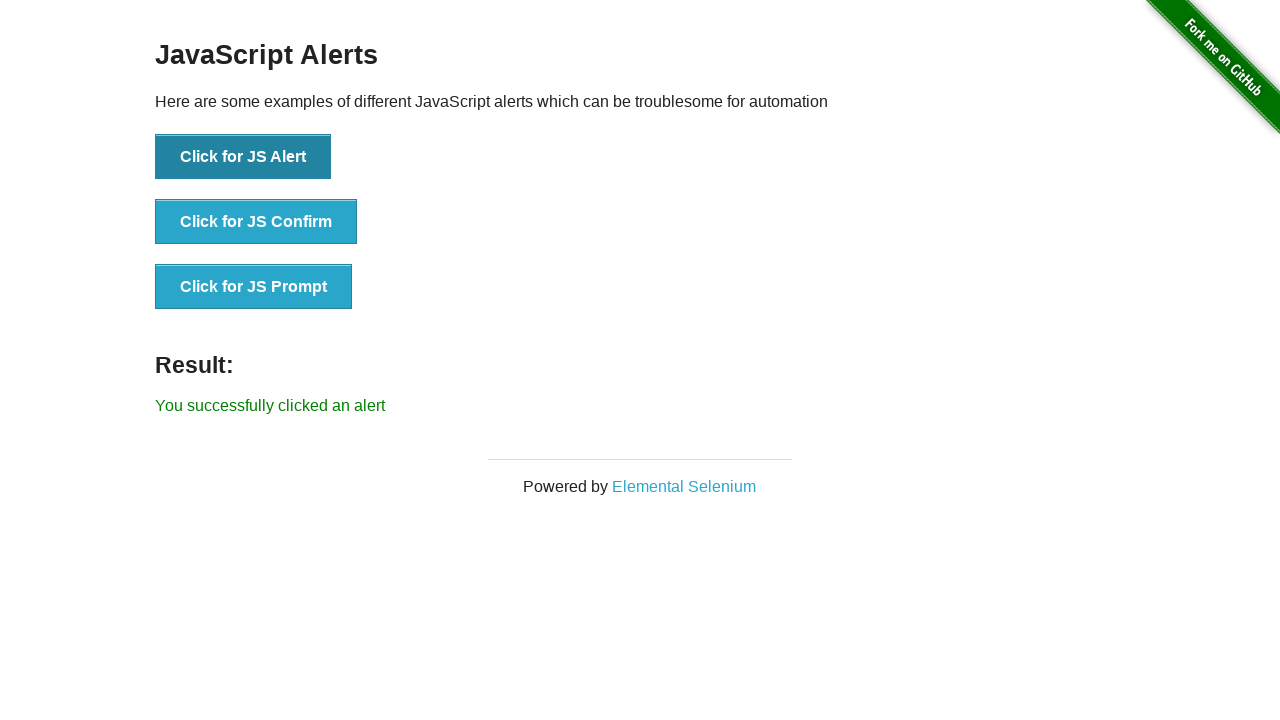

Verified result message displays 'You successfully clicked an alert'
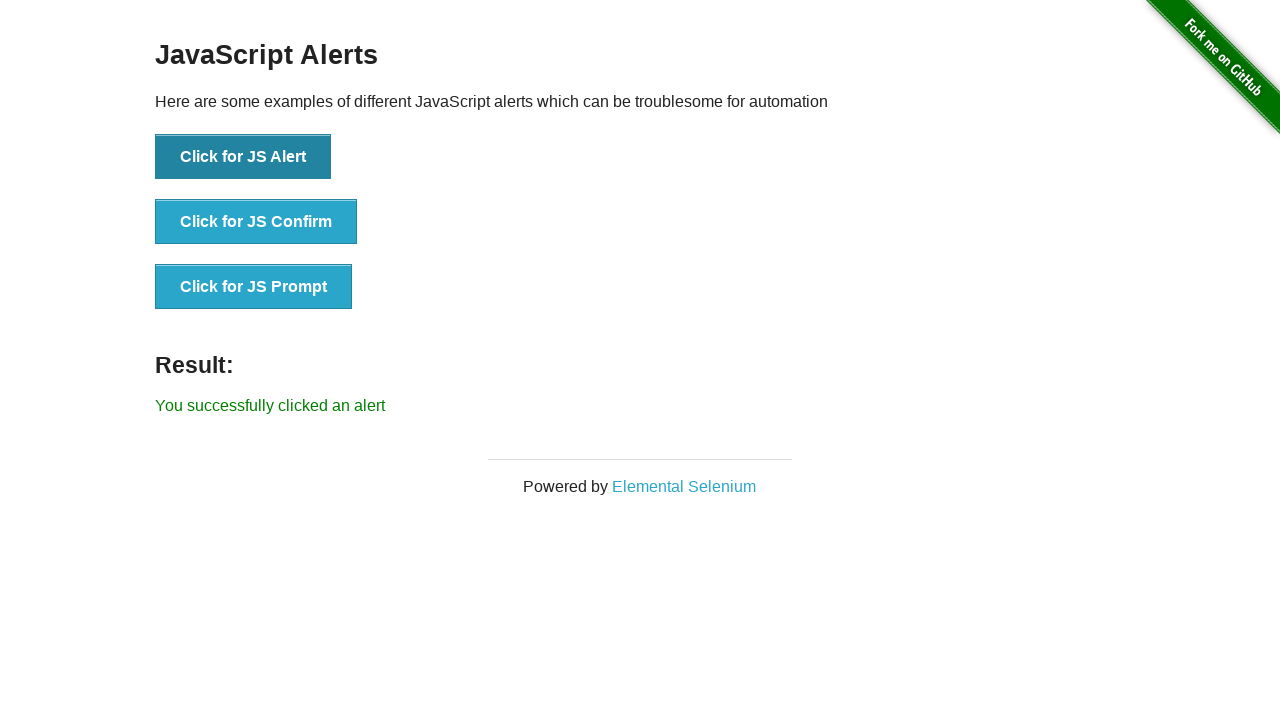

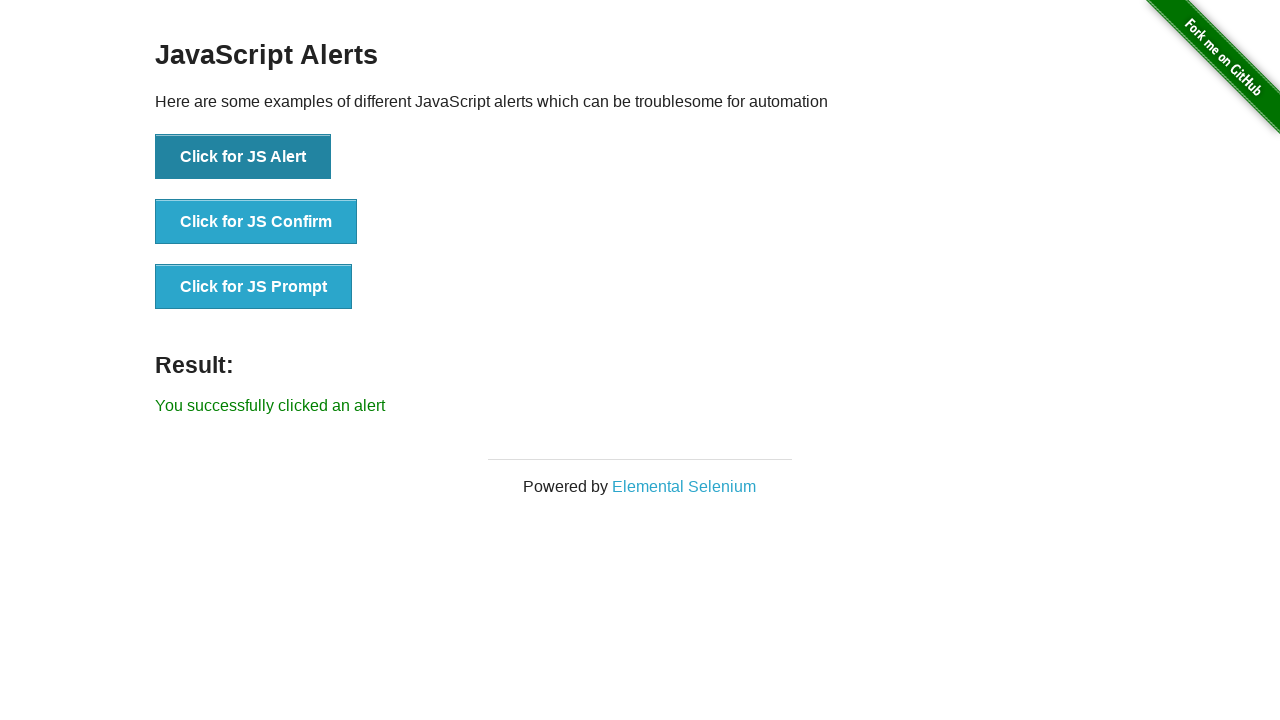